Tests tooltip functionality on a demo page by hovering over a button, text field, and link, then verifying that the correct tooltip text appears for each element.

Starting URL: https://demoqa.com/tool-tips

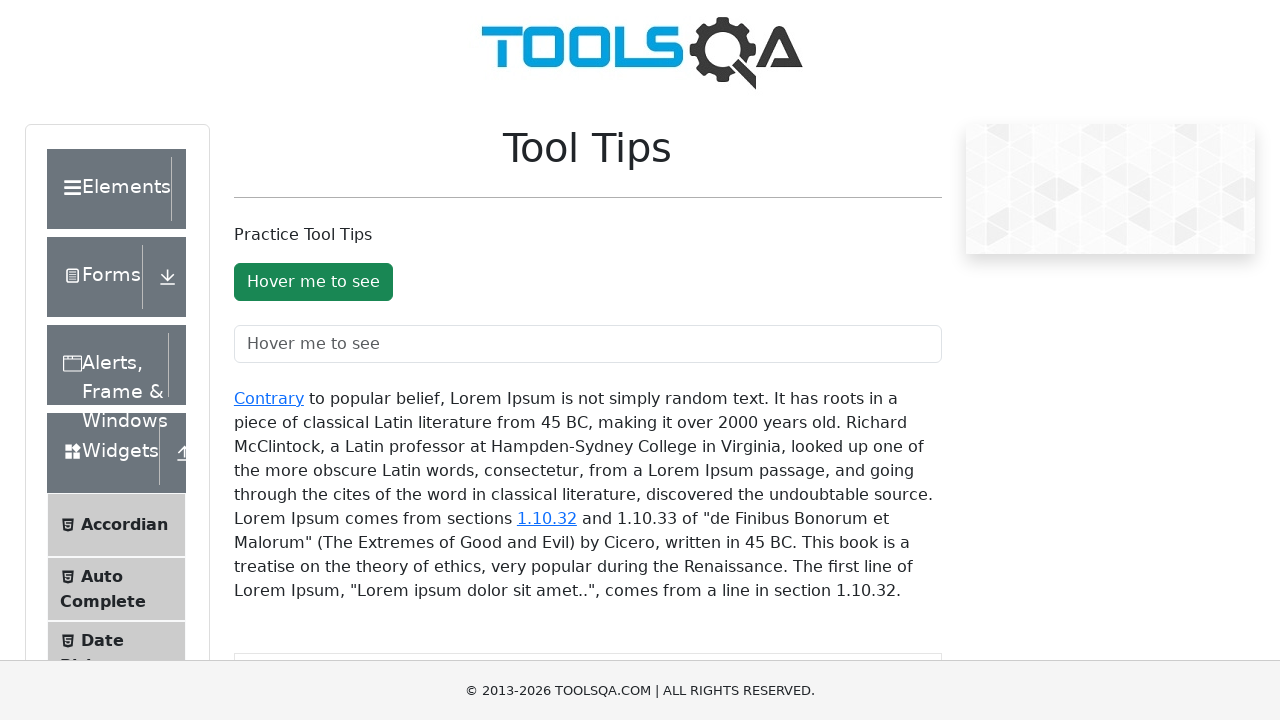

Hovered over the 'Hover me to see' button at (313, 282) on #toolTipButton
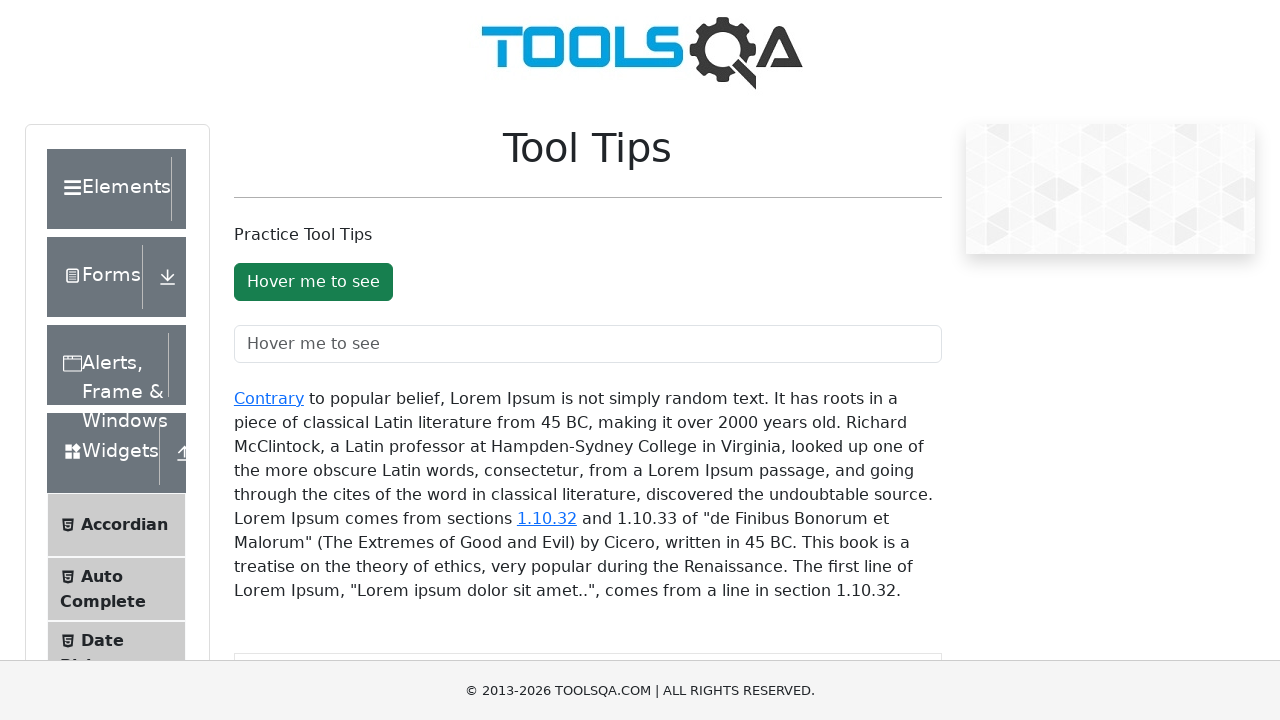

Tooltip appeared over button
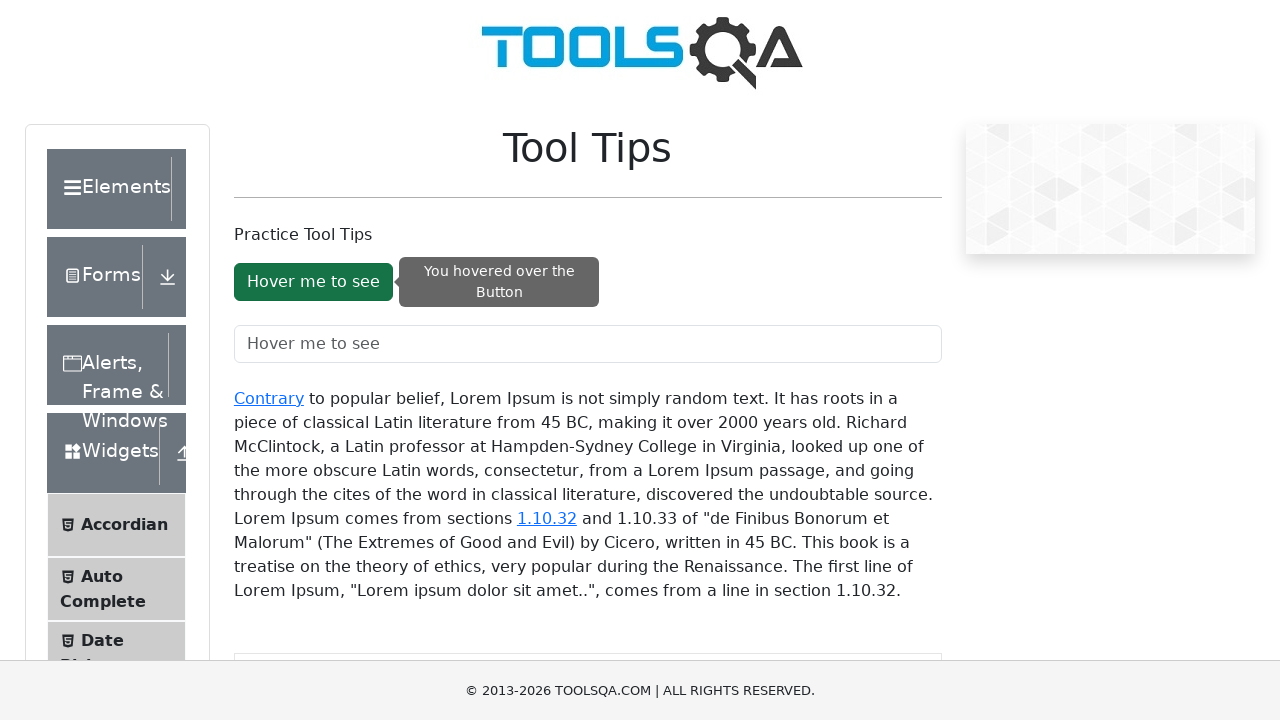

Verified button tooltip text is correct
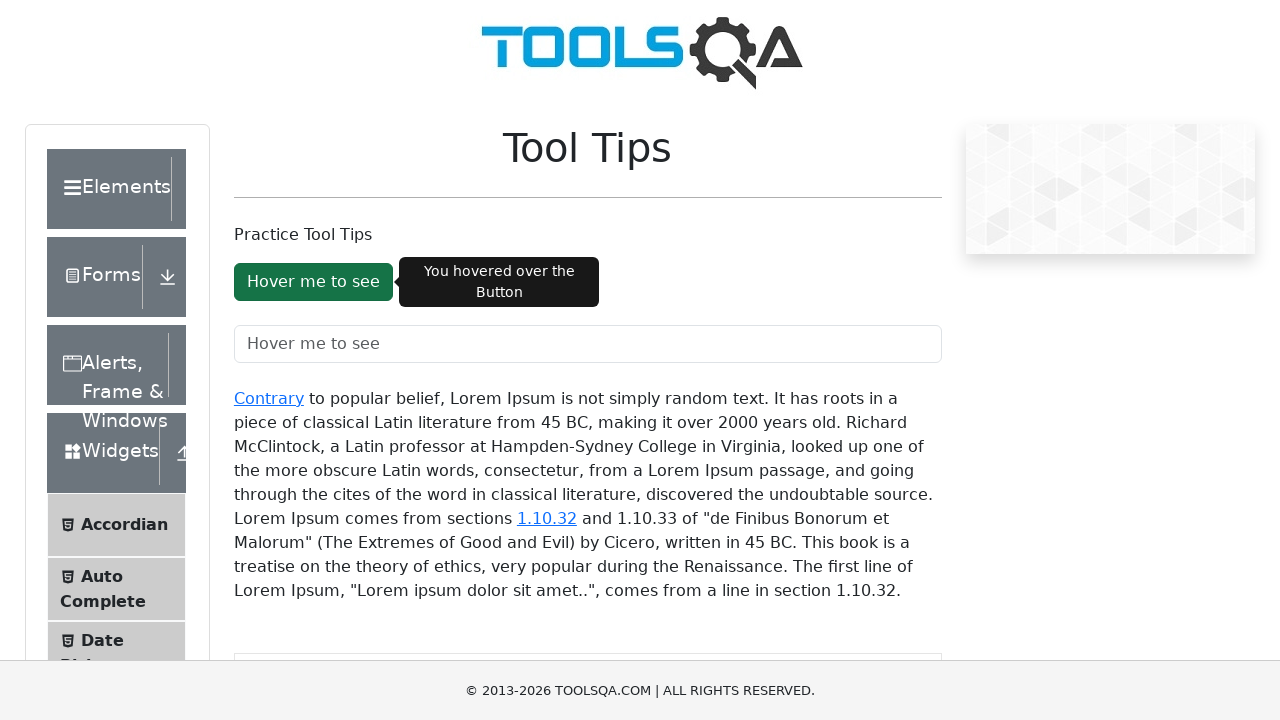

Hovered over the text input field at (588, 344) on #toolTipTextField
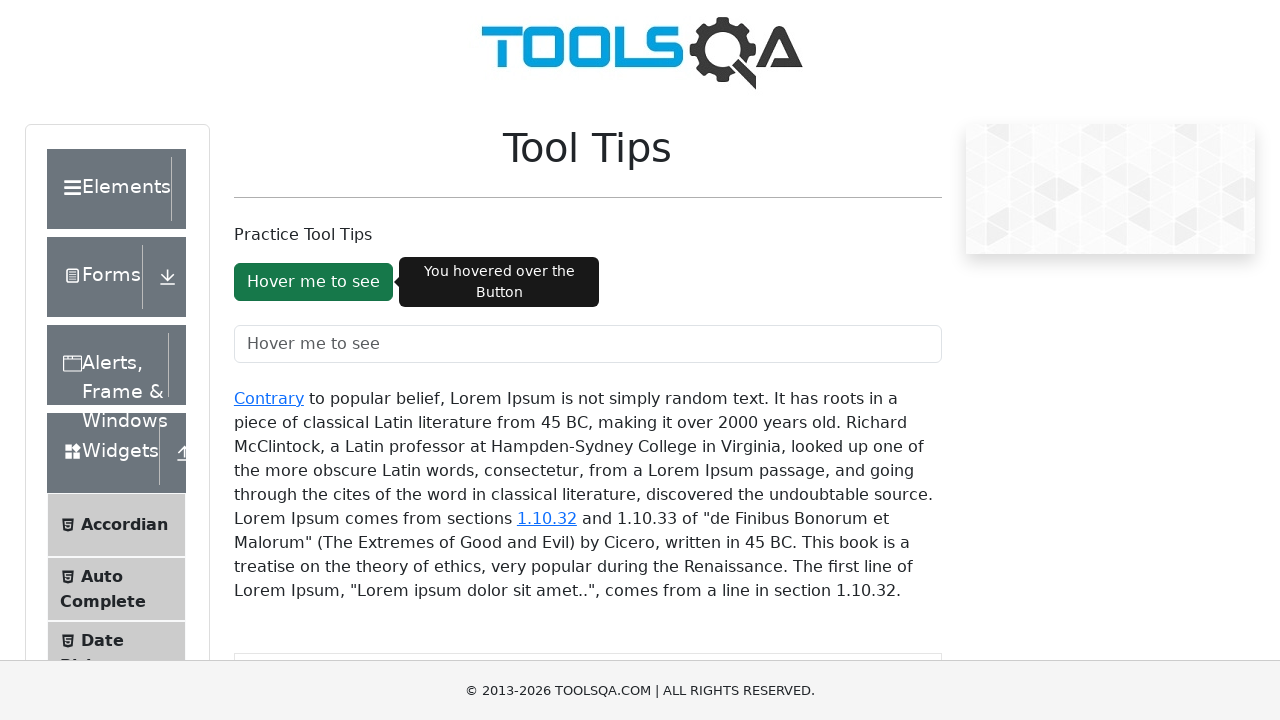

Waited 1 second for tooltip transition
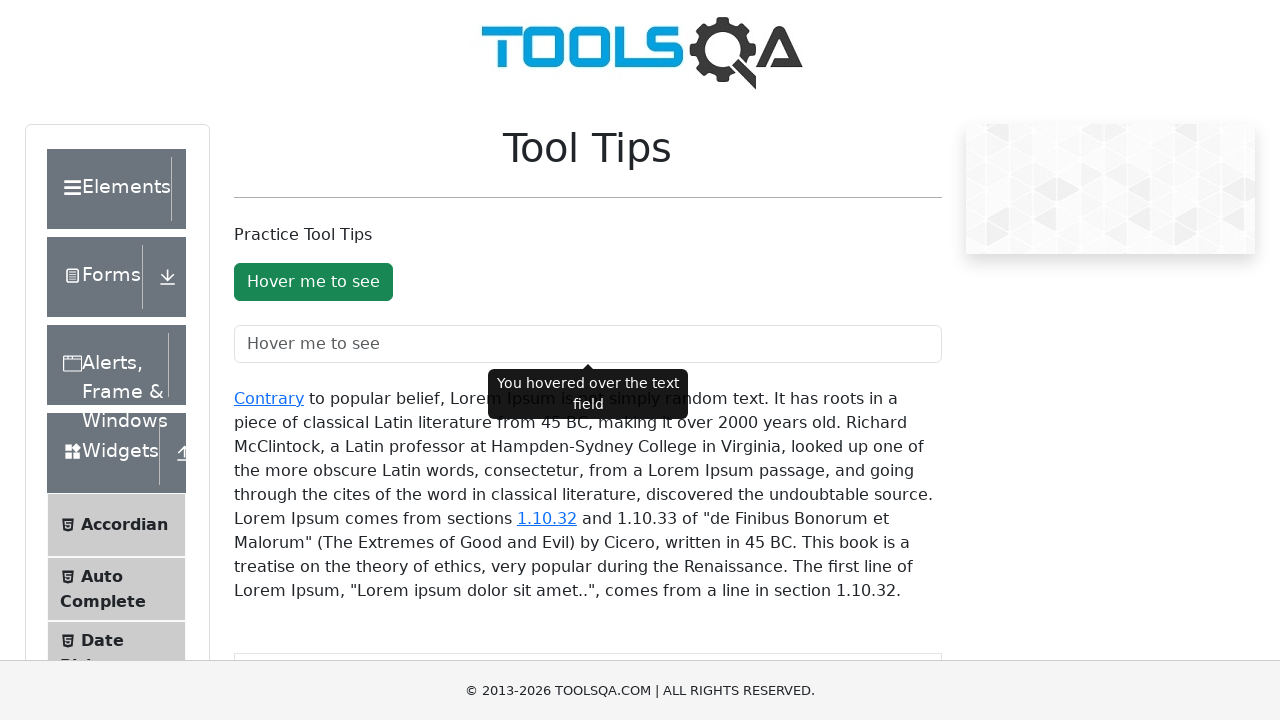

Tooltip appeared over text input field
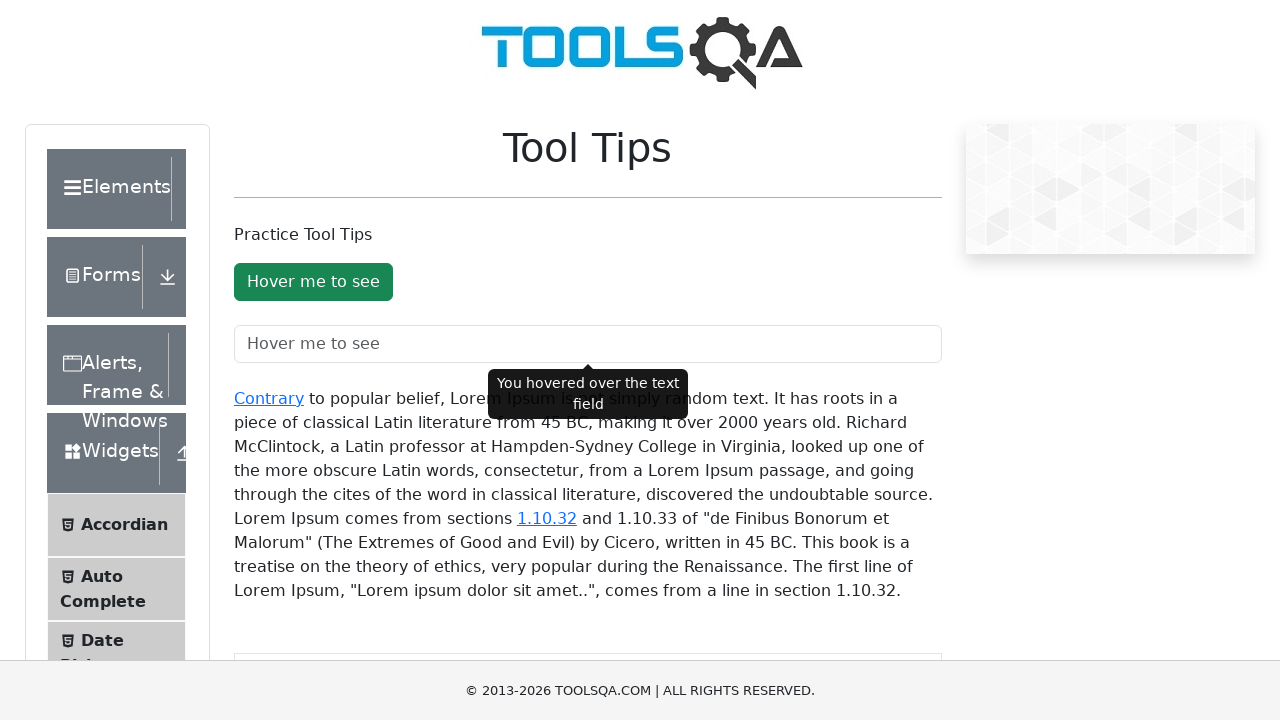

Verified text field tooltip text is correct
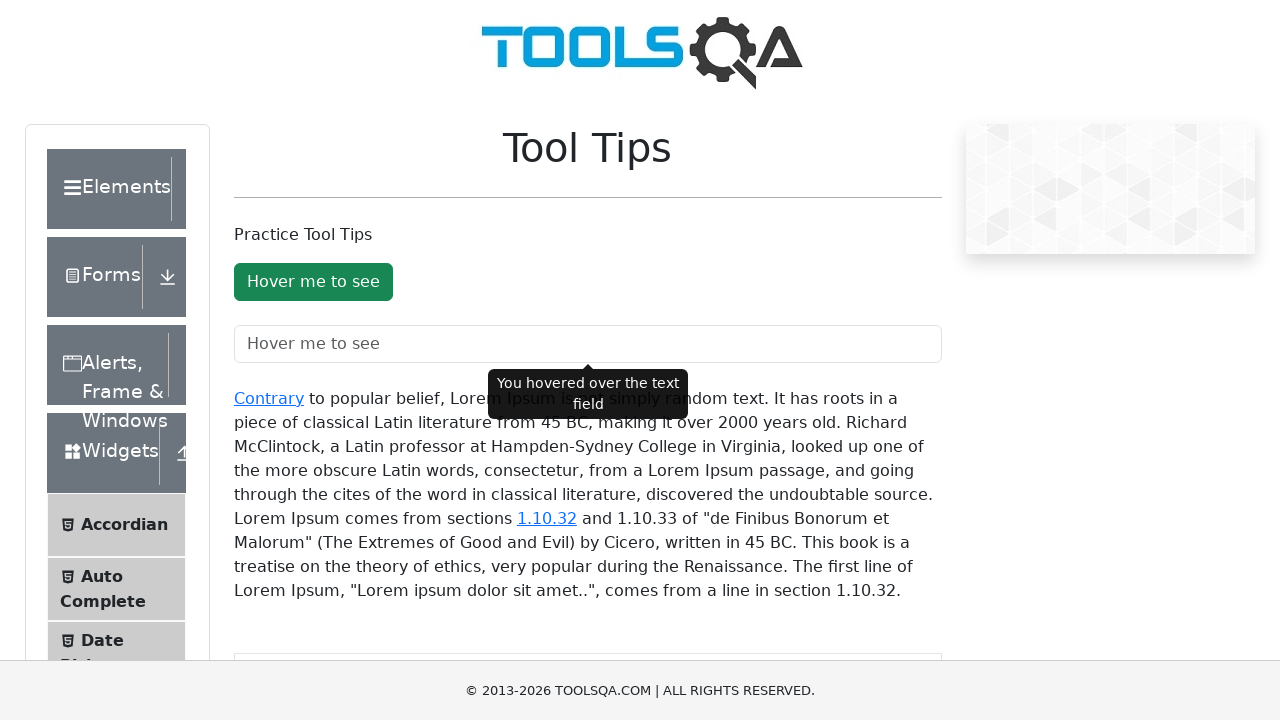

Hovered over the 'Contrary' link at (269, 398) on a:has-text('Contrary')
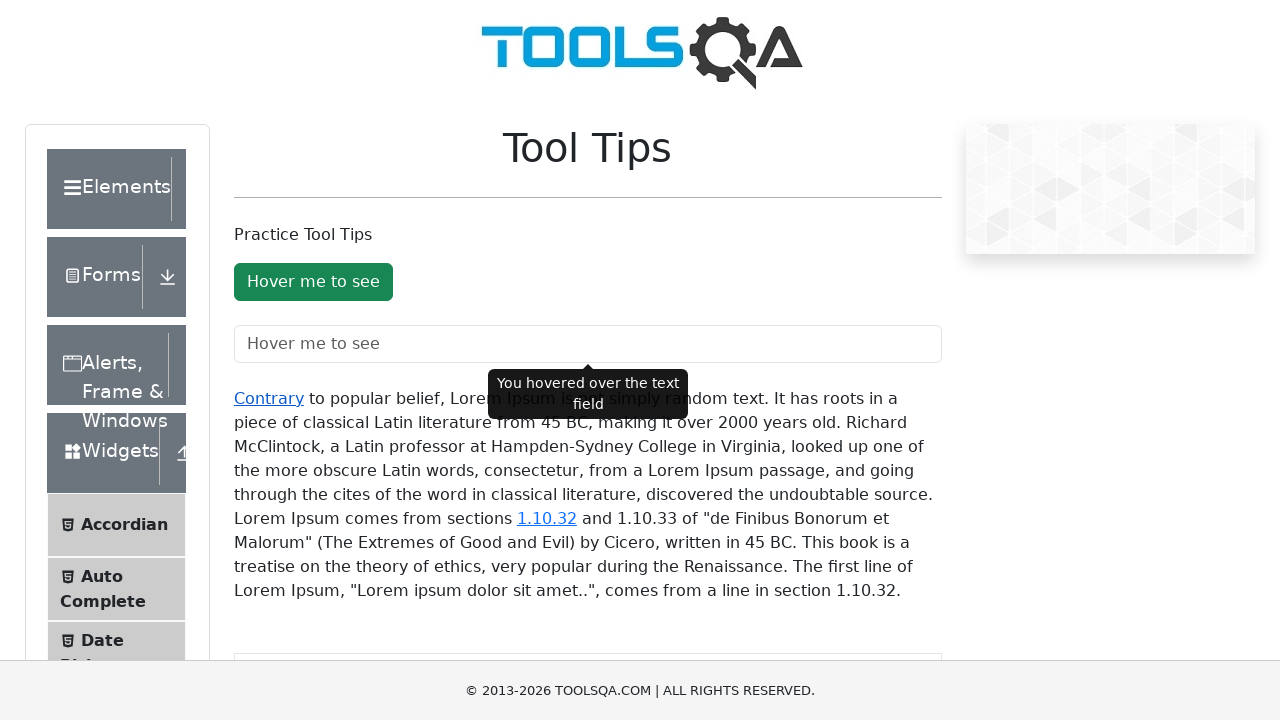

Waited 1 second for tooltip transition
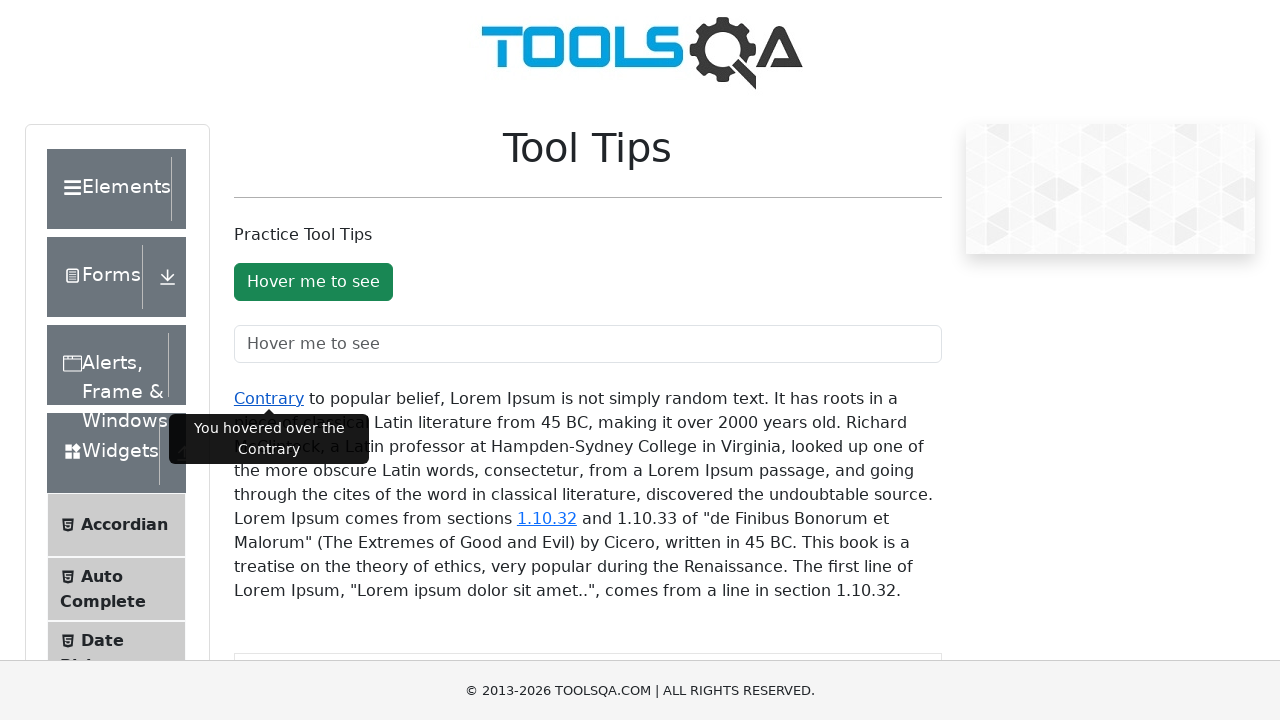

Tooltip appeared over 'Contrary' link
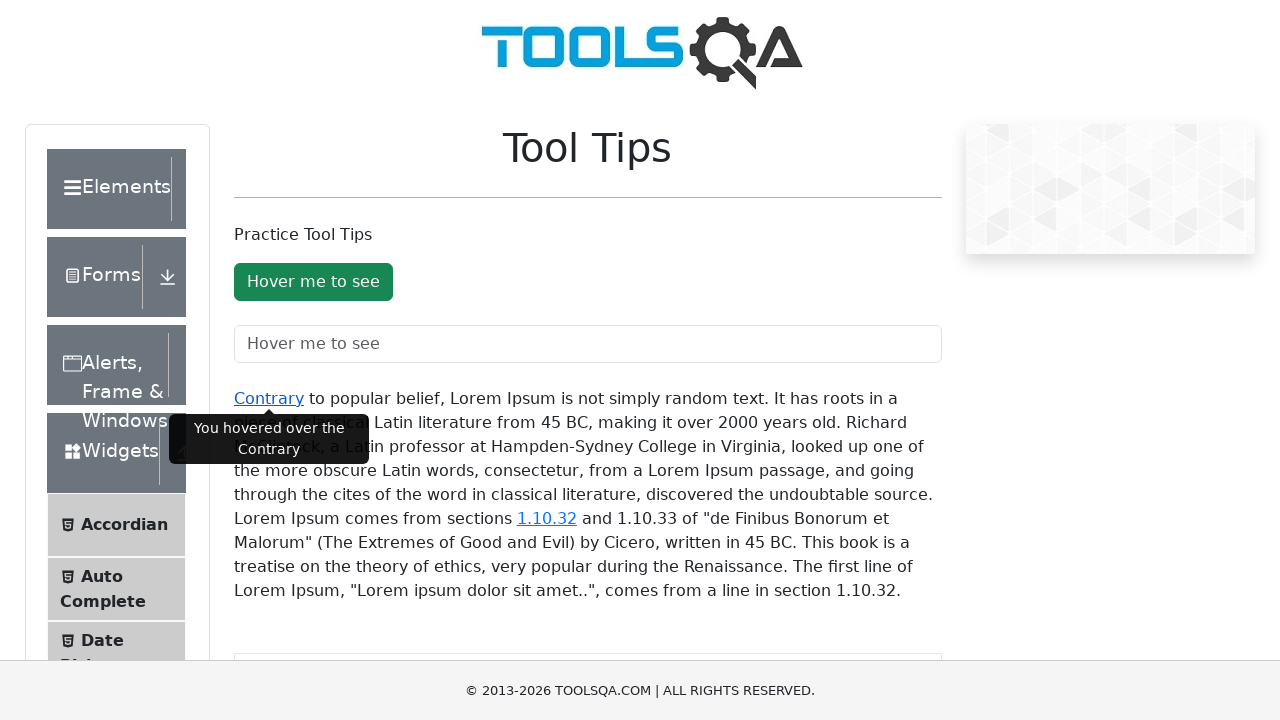

Verified 'Contrary' link tooltip text is correct
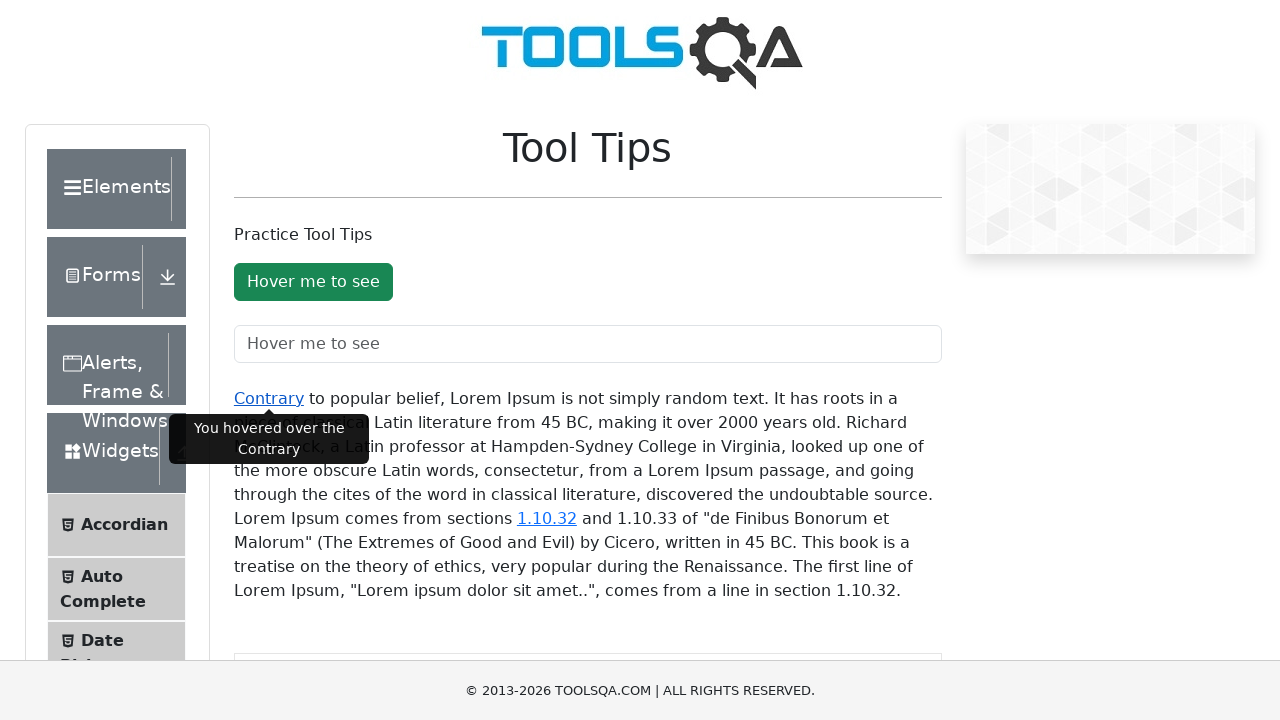

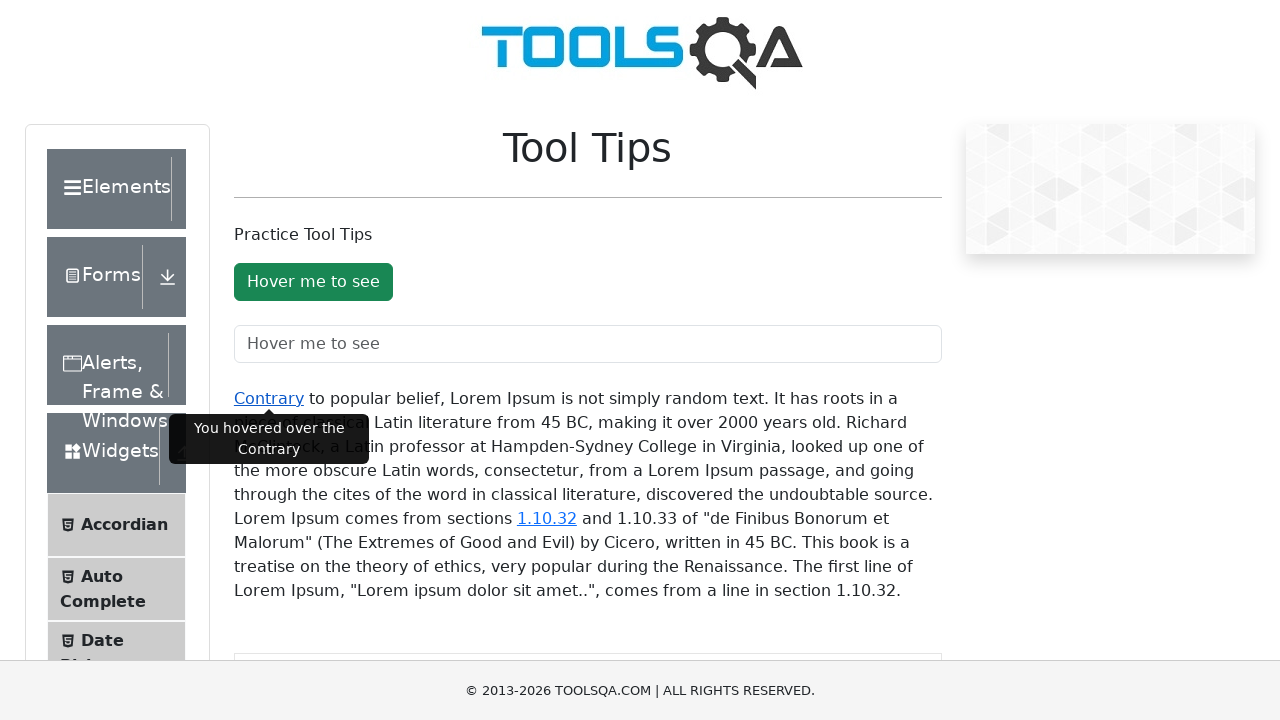